Navigates to the t-shirts product listing page and clicks on a specific product item to view its details

Starting URL: https://www.thesouledstore.com/explore/t-shirts

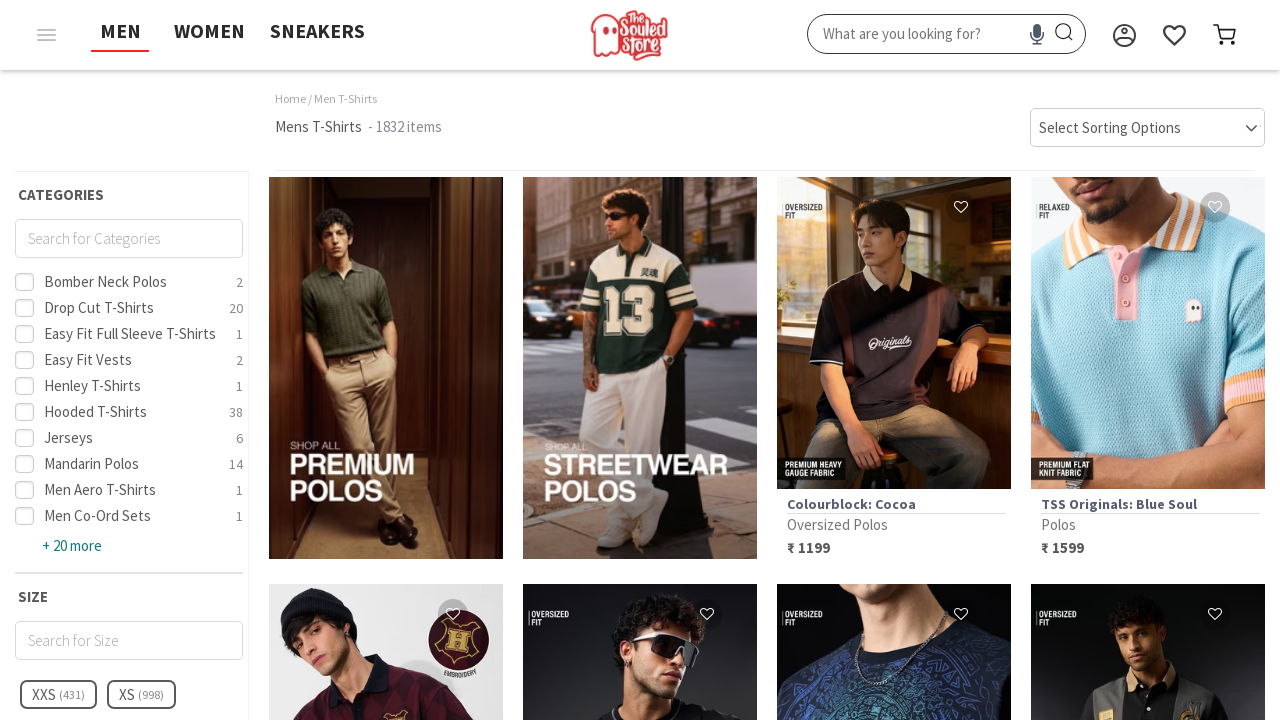

Waited for product listing to load on t-shirts page
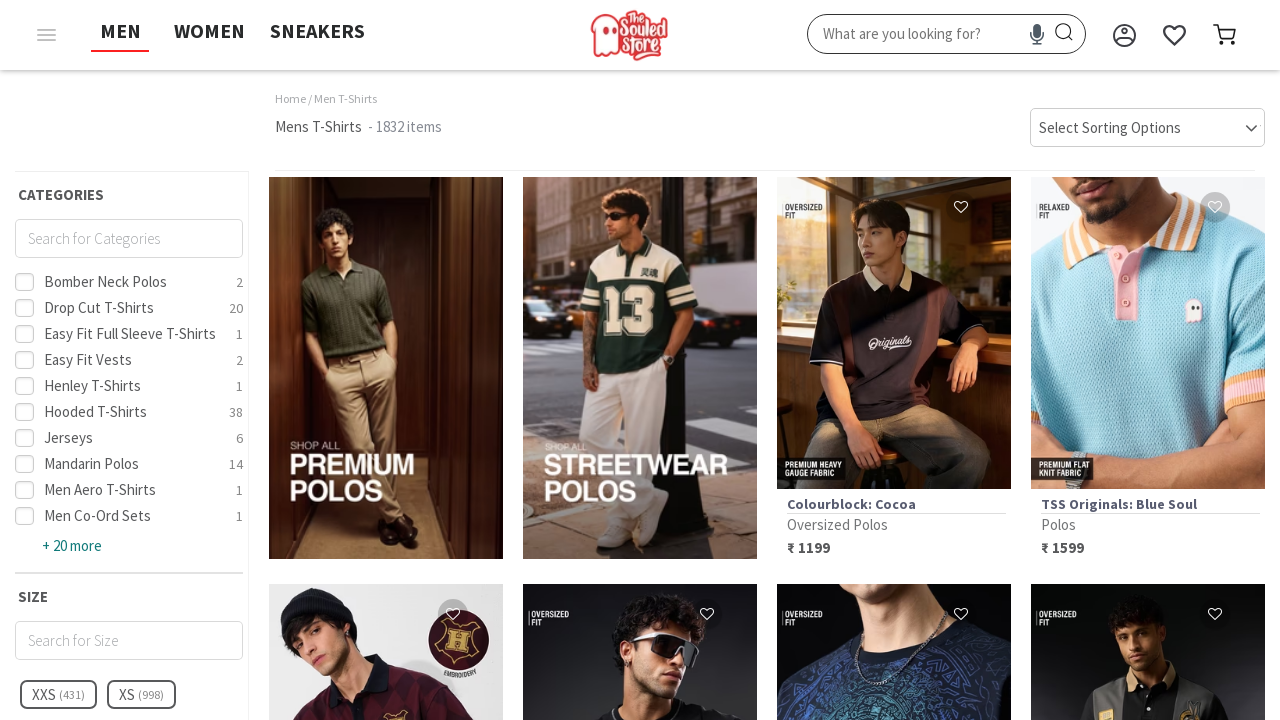

Clicked on first product item to view details at (386, 368) on [id^='productlist-'] a
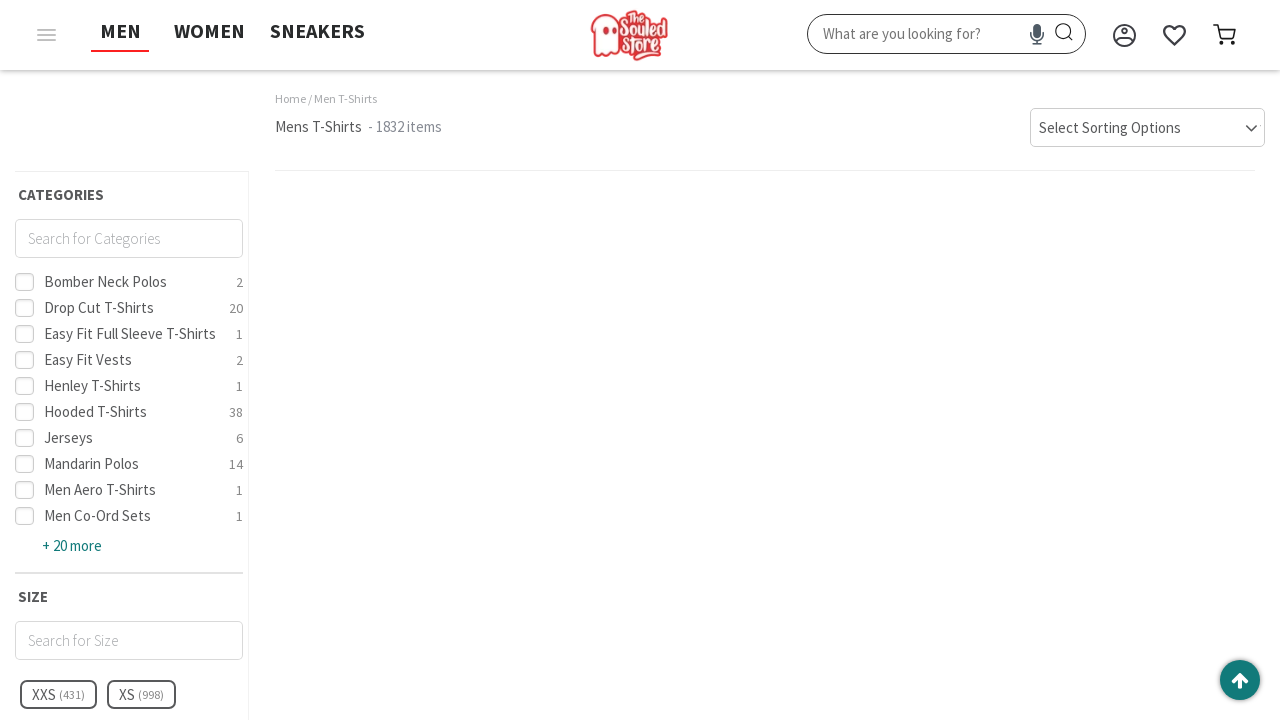

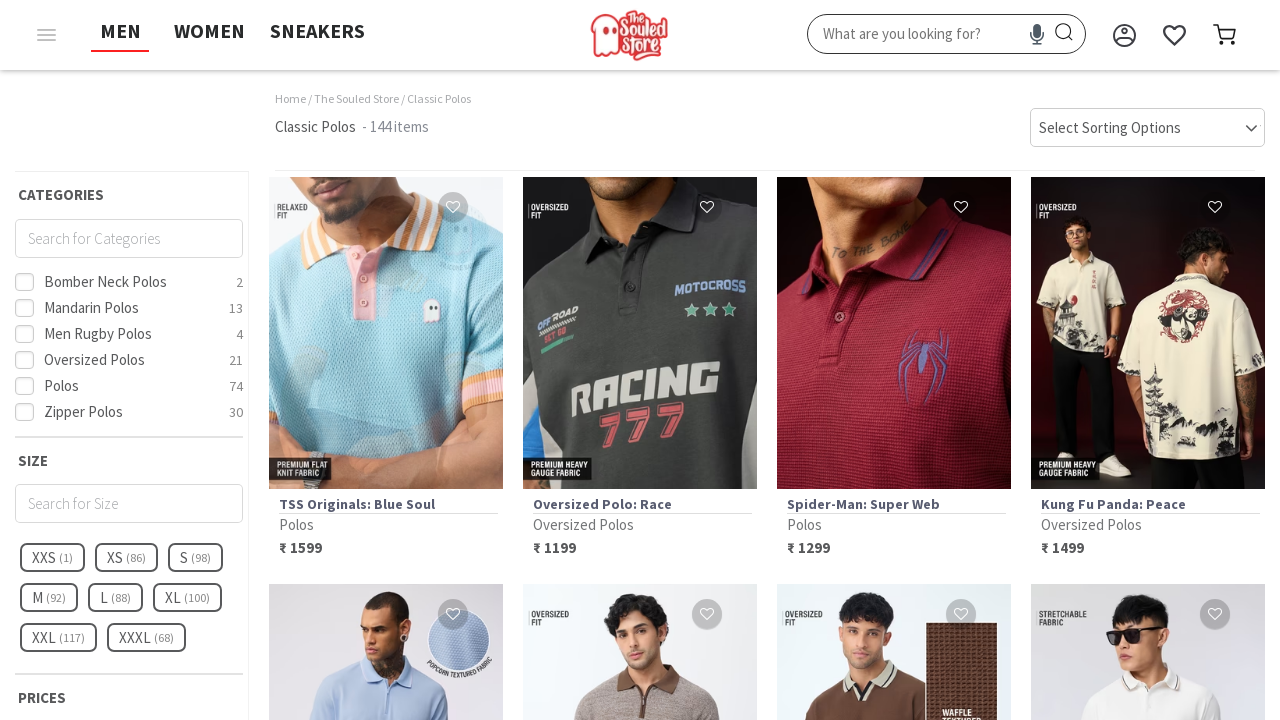